Tests drag-and-drop functionality on jQuery UI demo page by dragging an element into a droppable area within an iframe, then navigating to the Demos page

Starting URL: https://jqueryui.com/droppable/

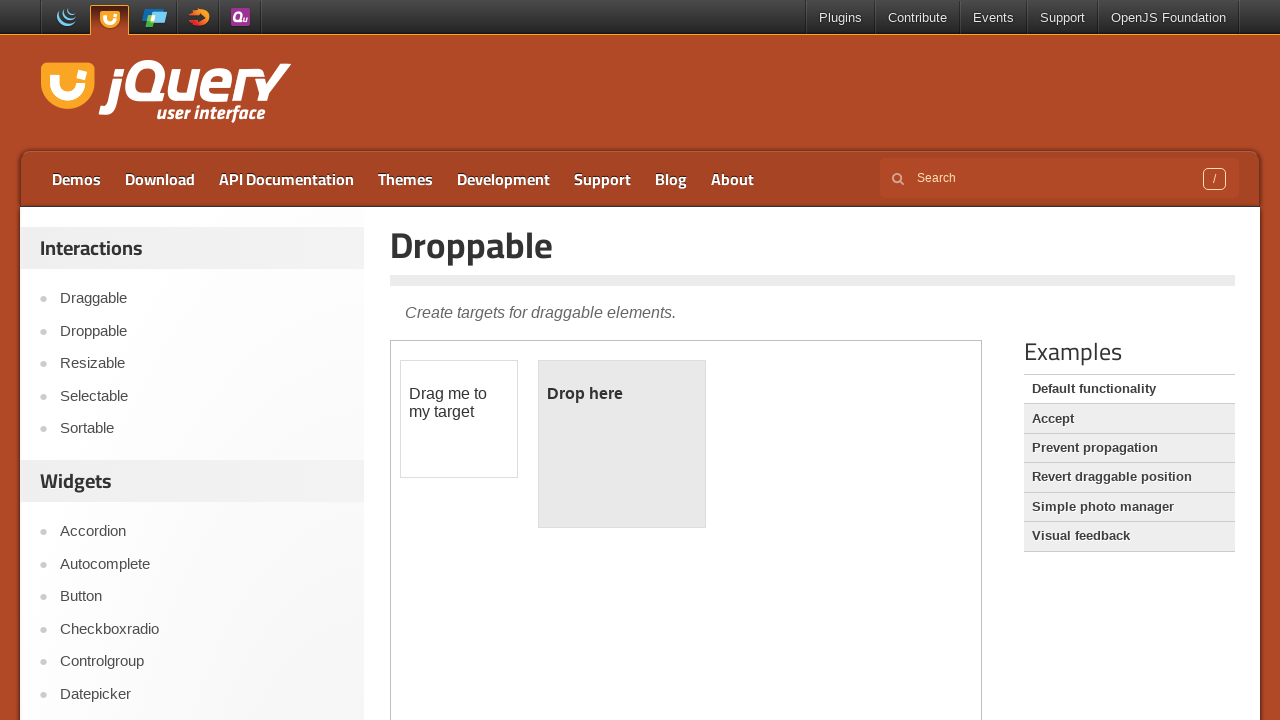

Located iframe containing drag-and-drop demo
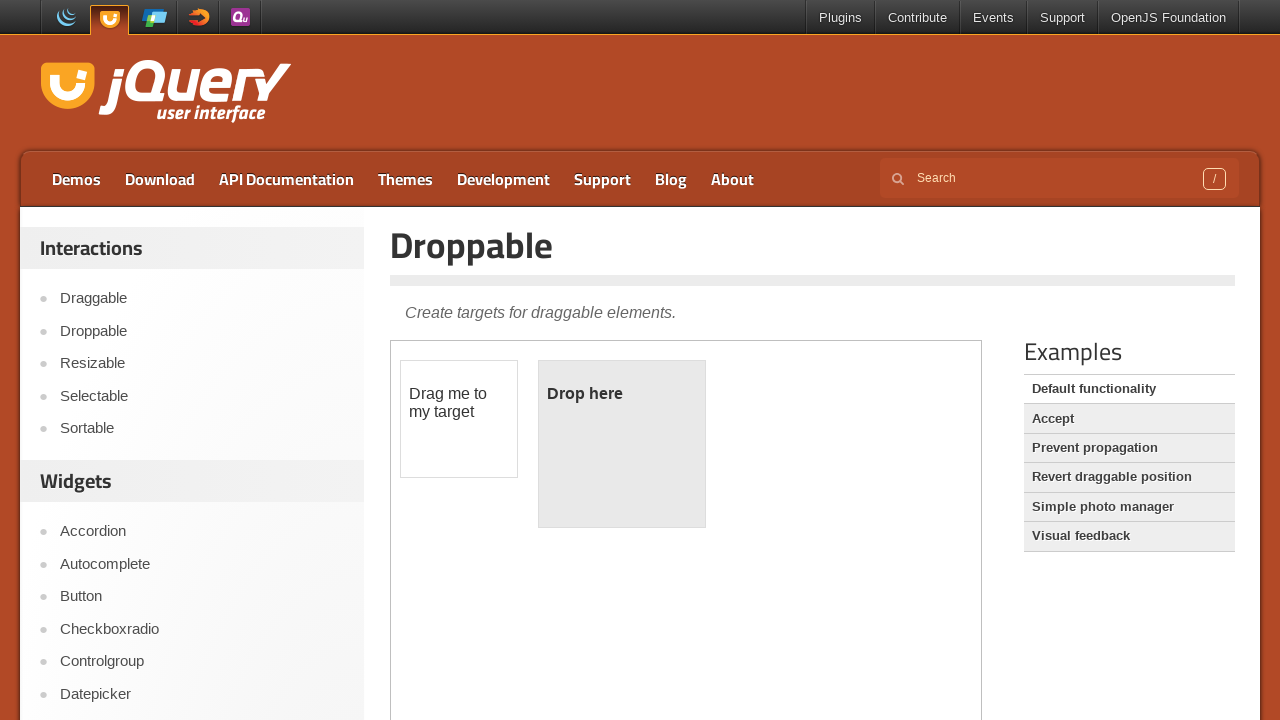

Located draggable element within iframe
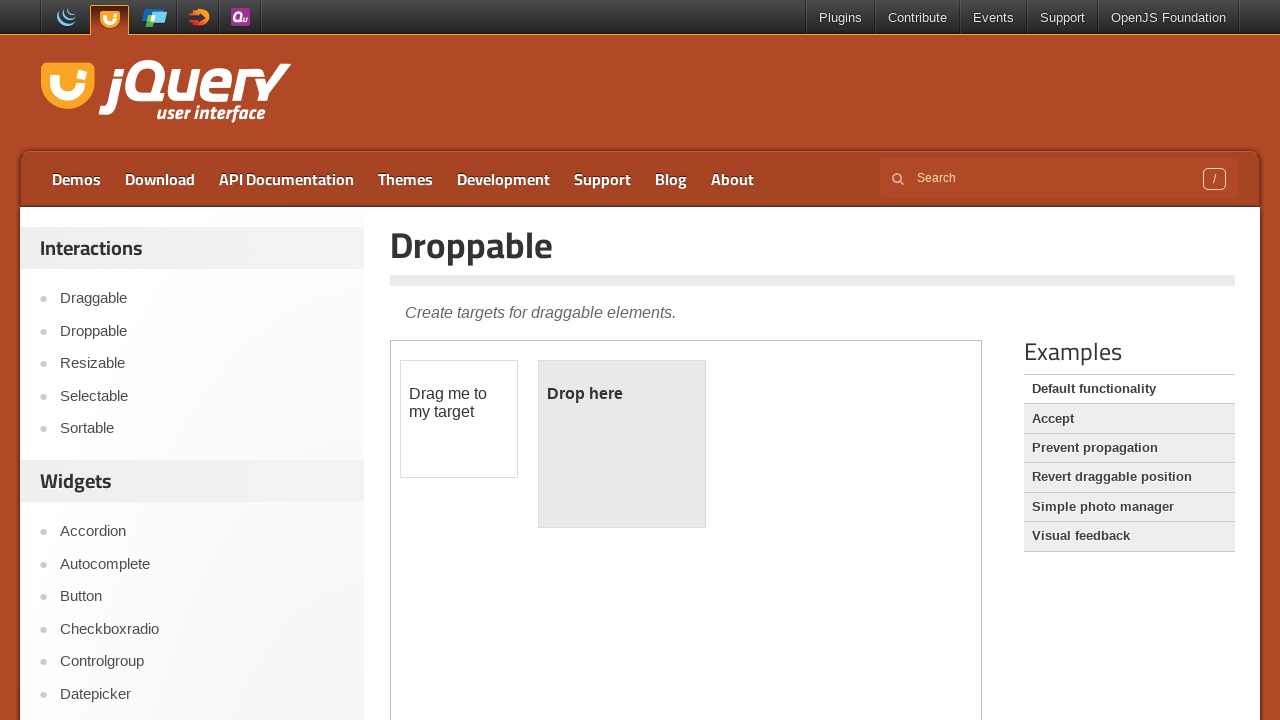

Located droppable element within iframe
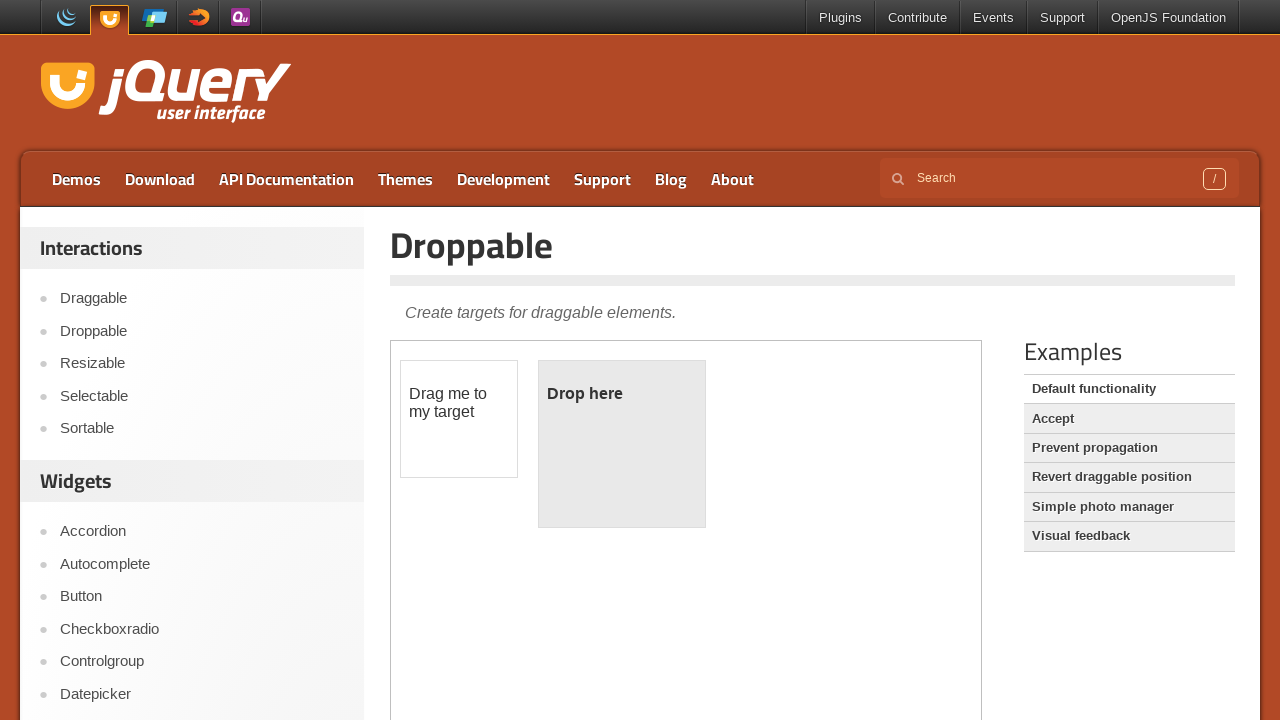

Dragged element into droppable area at (622, 444)
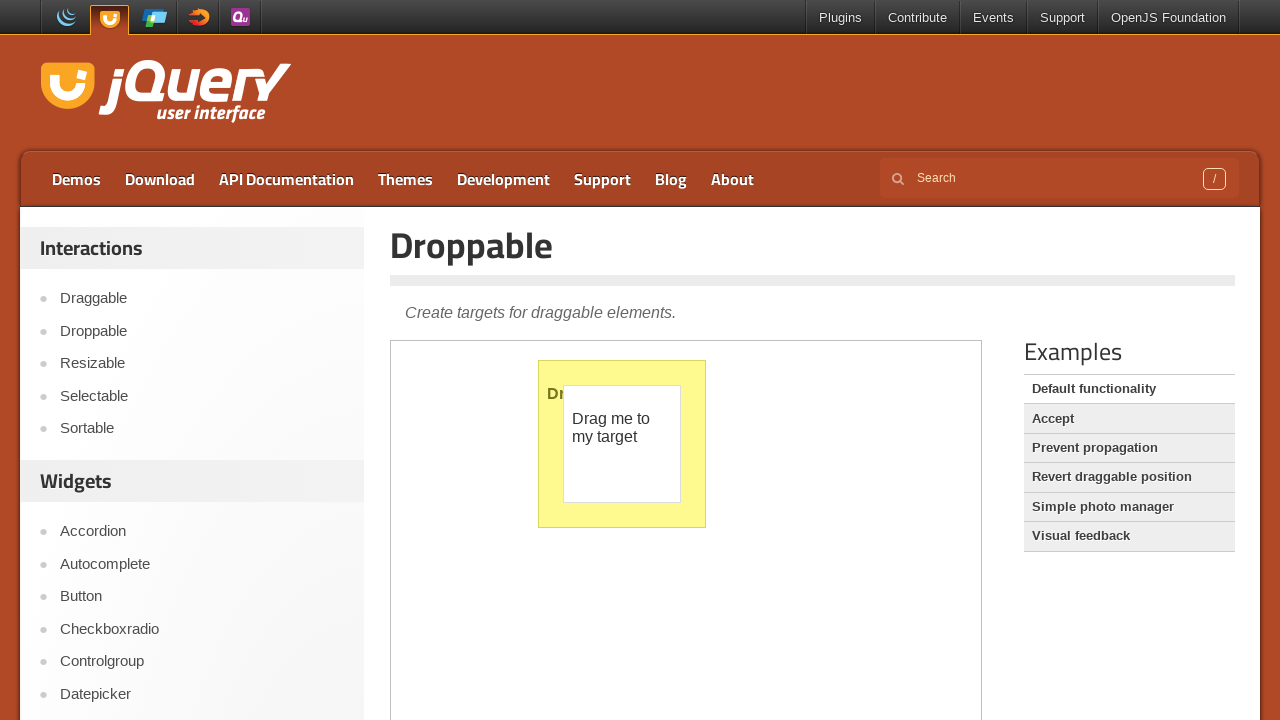

Clicked Demos link to navigate away from droppable page at (76, 179) on text=Demos
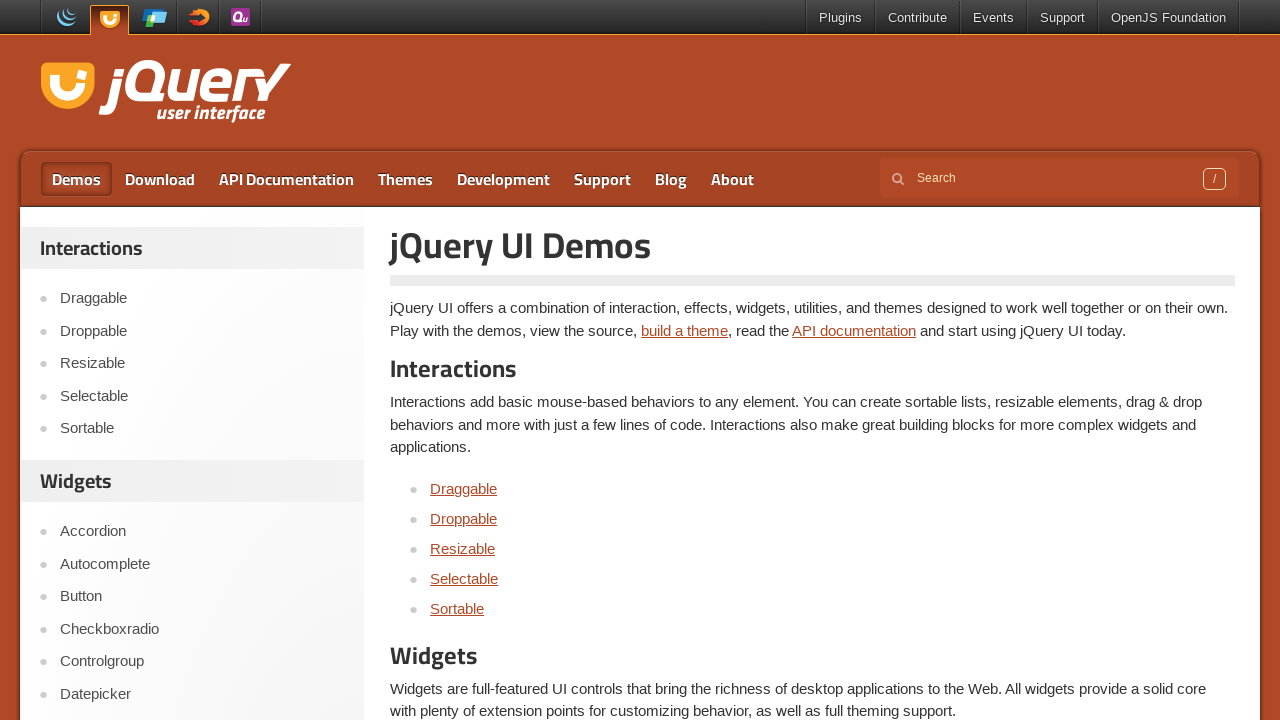

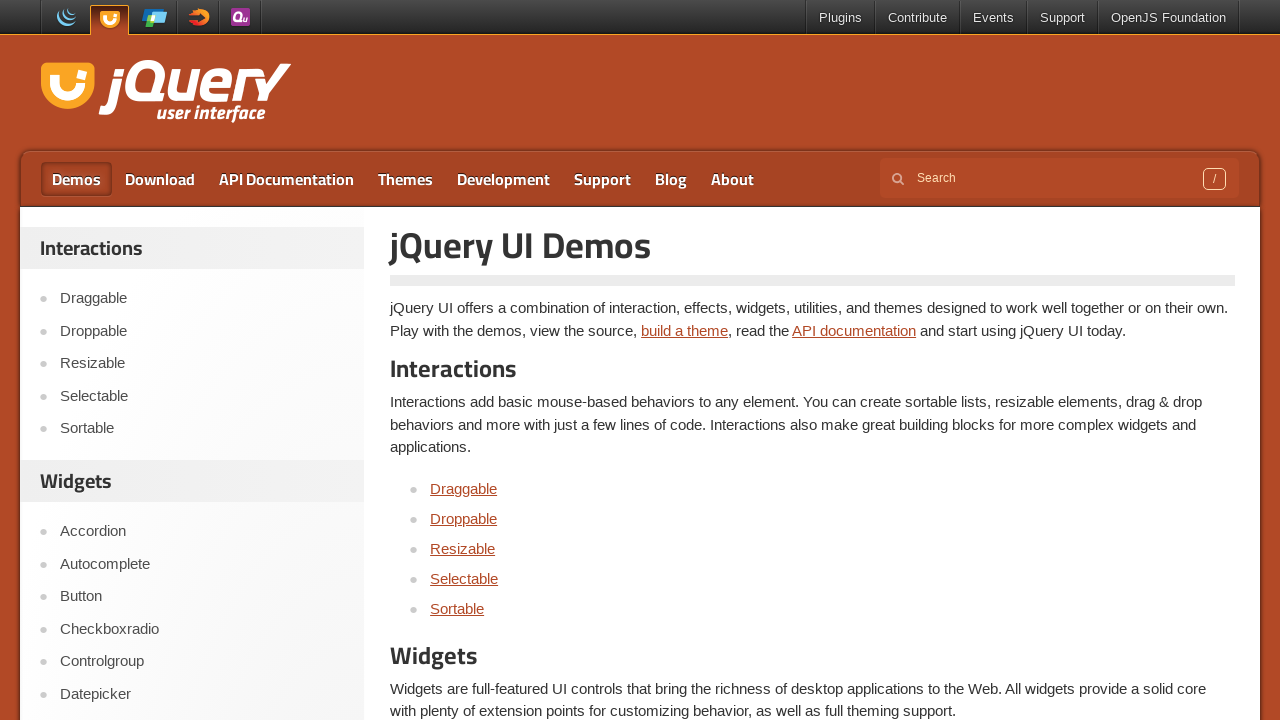